Tests adding a new record to a web table by navigating through the DemoQA site, accessing the Web Tables section, and filling out a form with user information

Starting URL: https://demoqa.com/

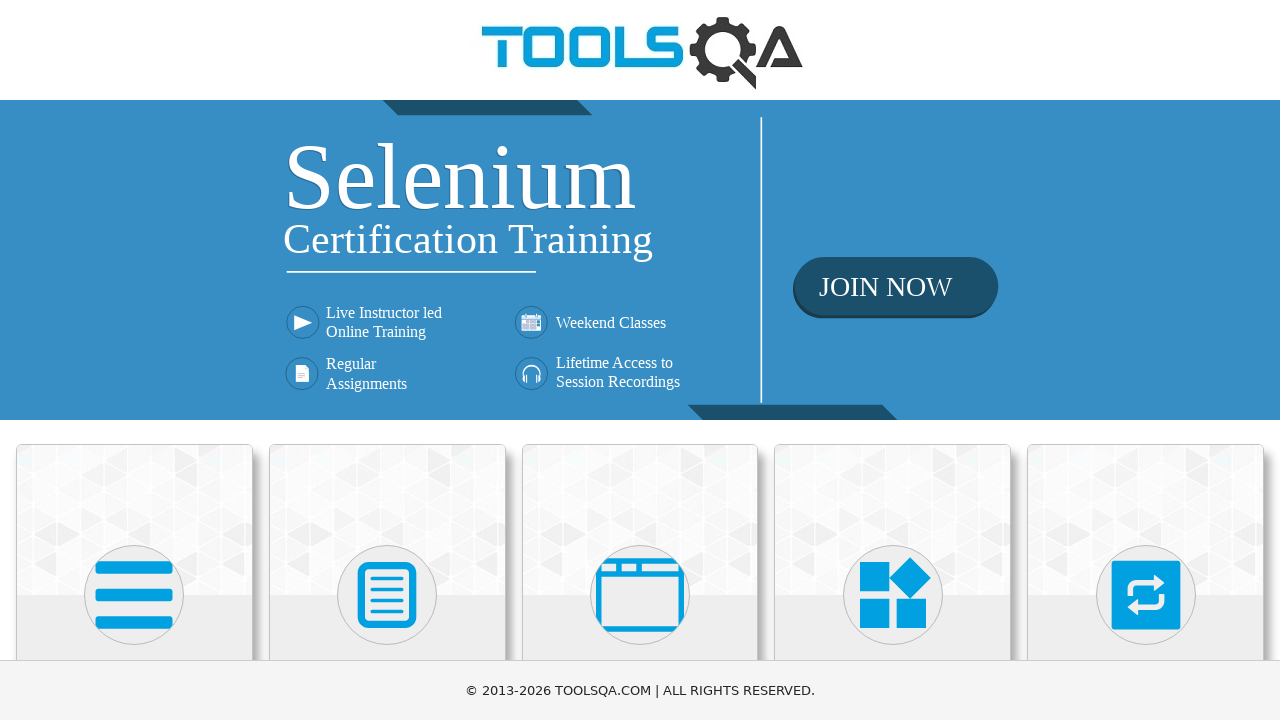

Scrolled down 300px to view elements section
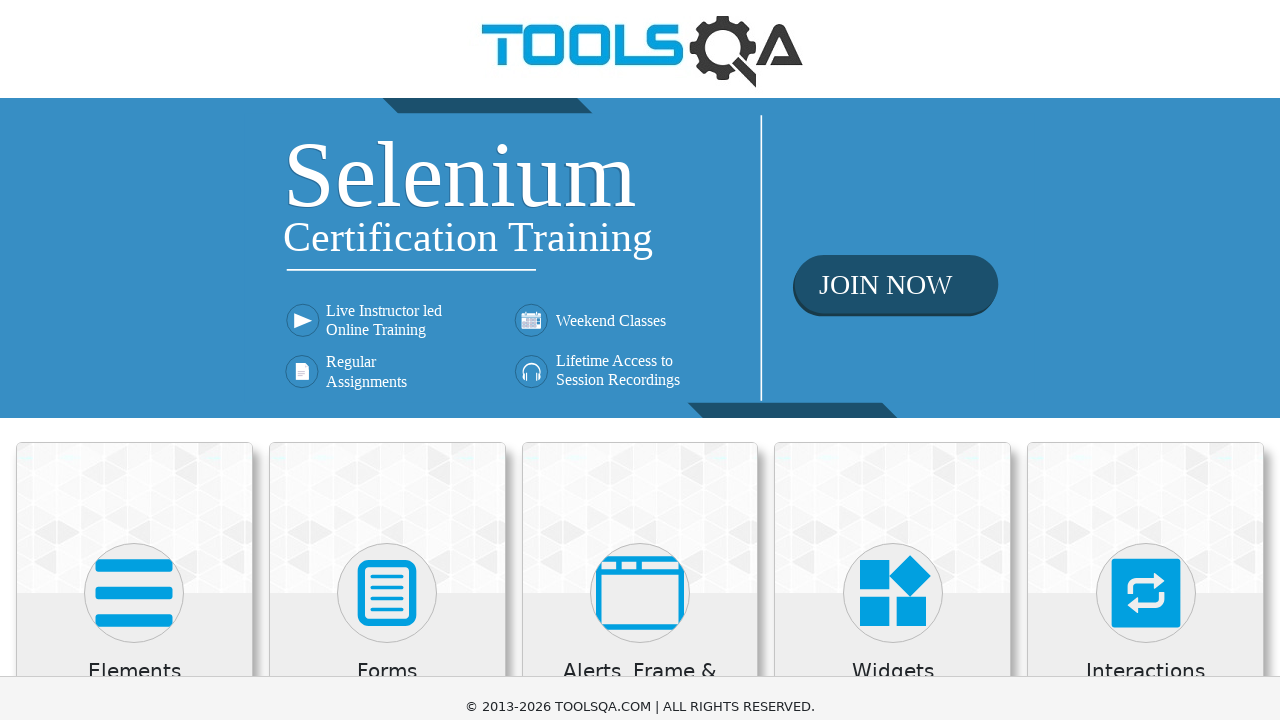

Clicked on Elements card at (134, 377) on .card-body
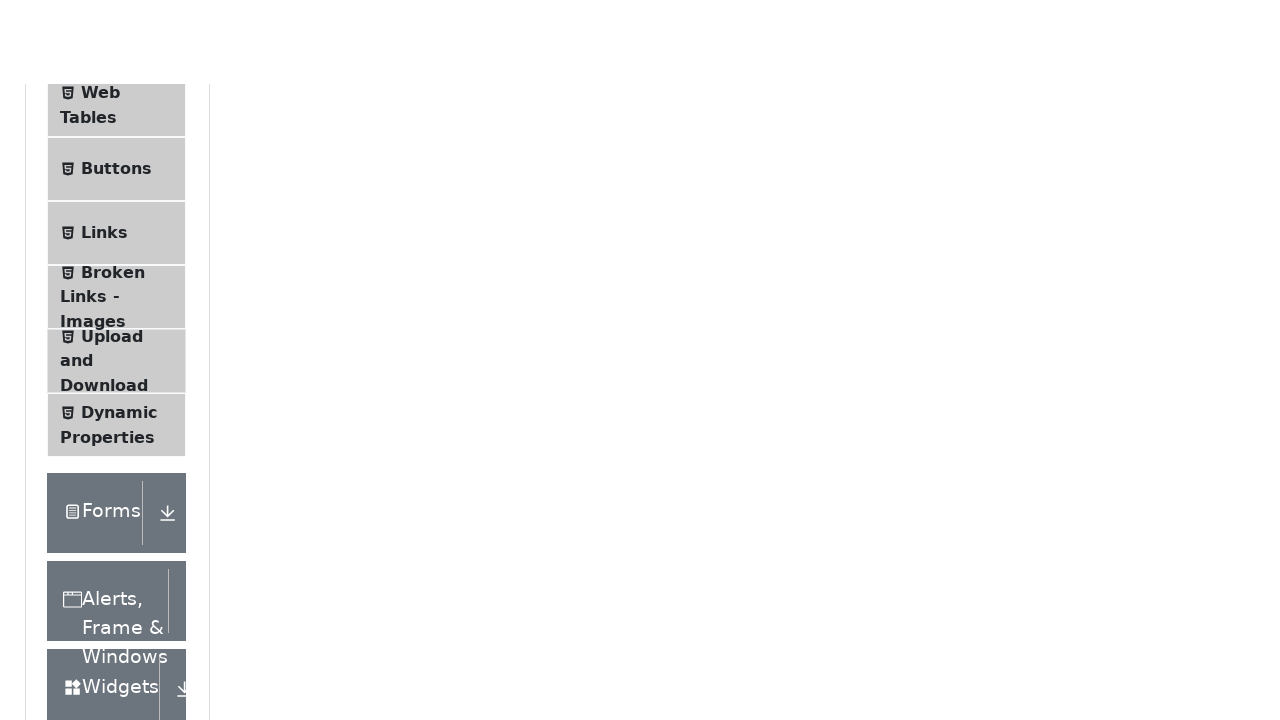

Clicked on Web Tables menu item at (100, 348) on xpath=//span[normalize-space()='Web Tables']
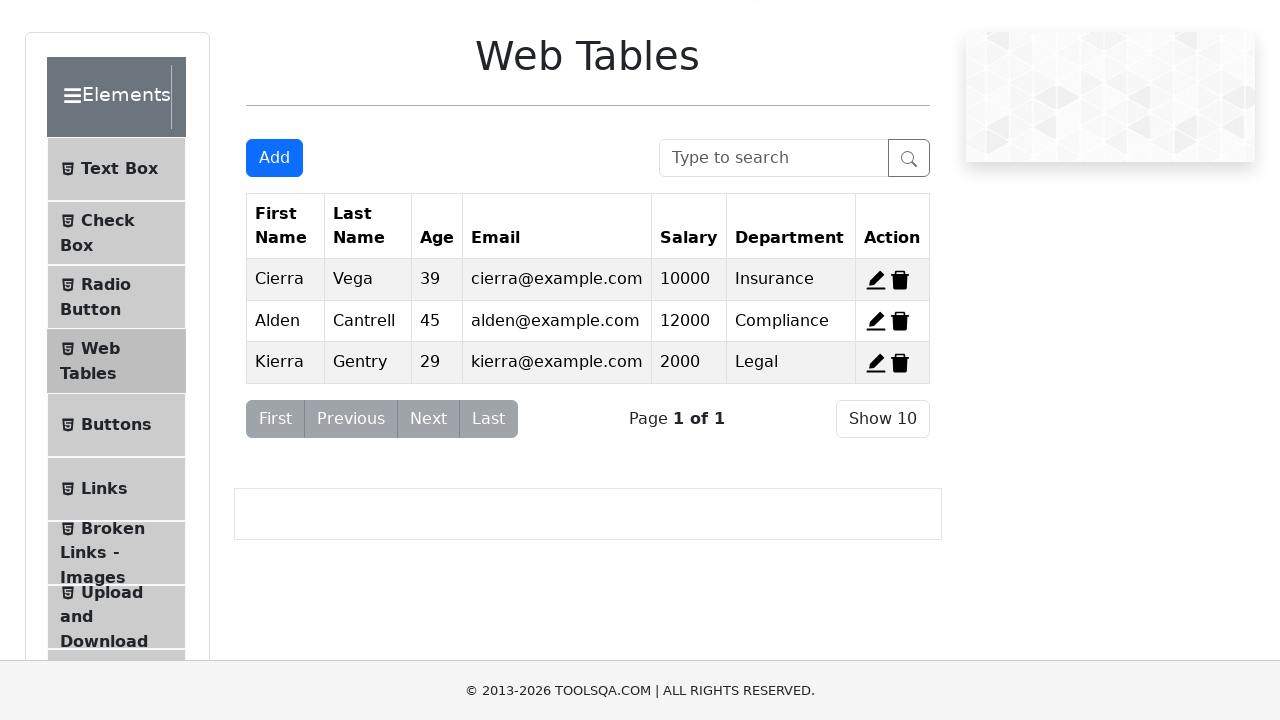

Clicked Add New Record button to open form at (274, 158) on #addNewRecordButton
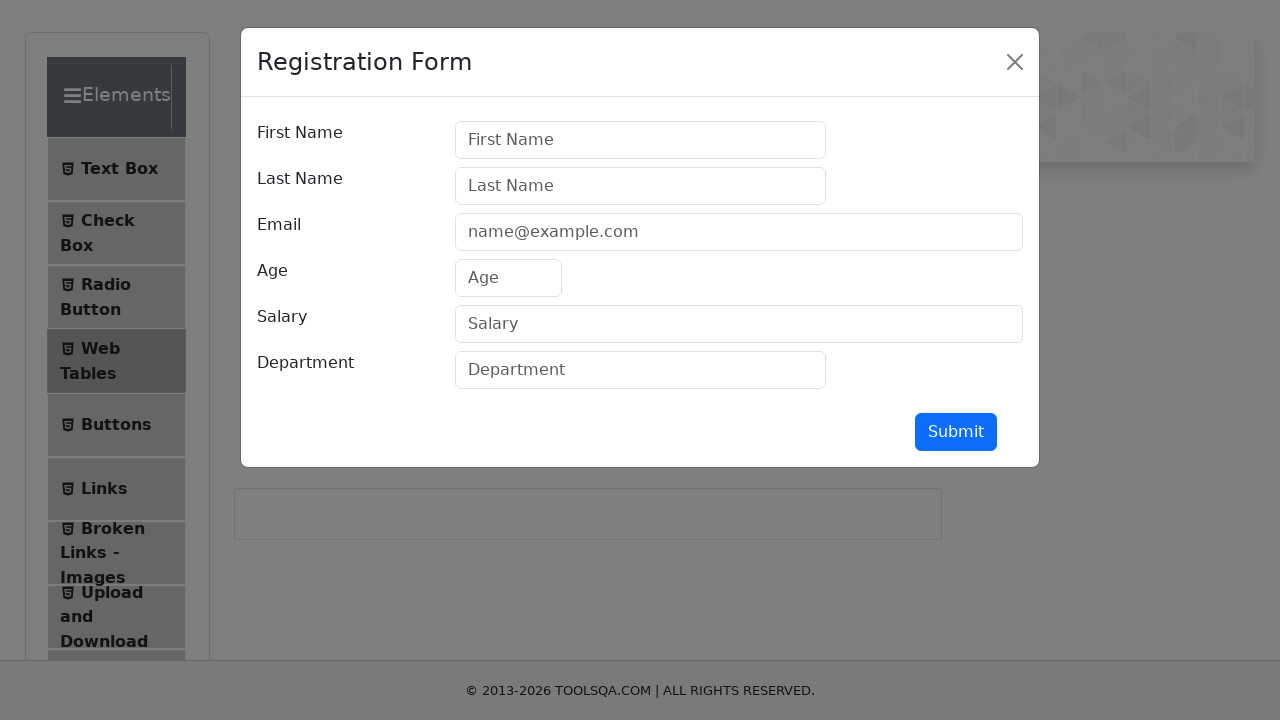

Filled first name field with 'John' on #firstName
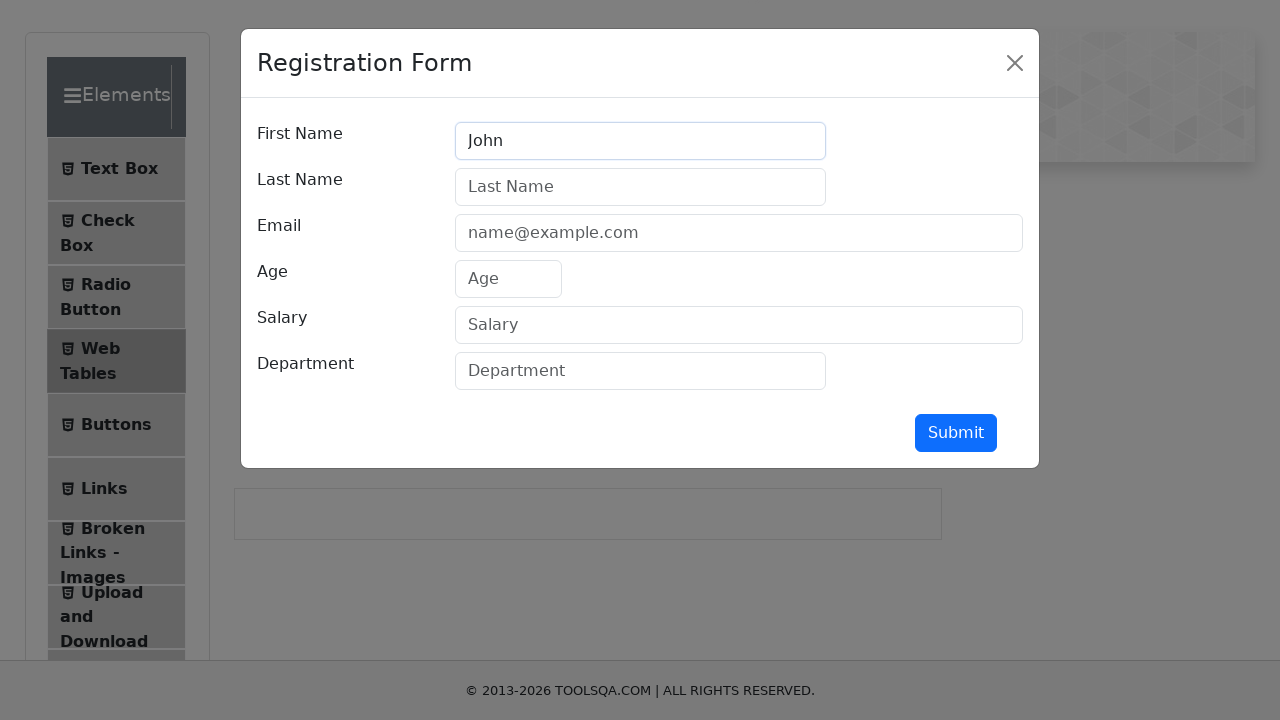

Filled last name field with 'Smith' on #lastName
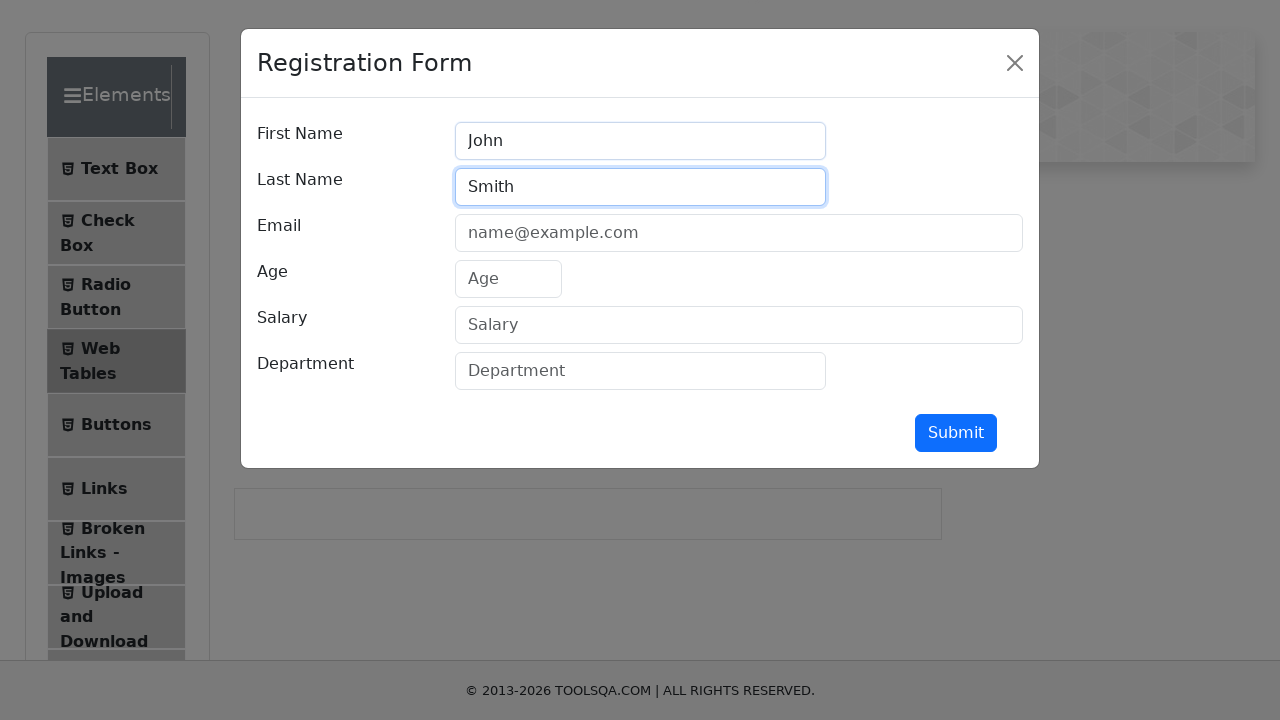

Filled email field with 'john.smith@example.com' on #userEmail
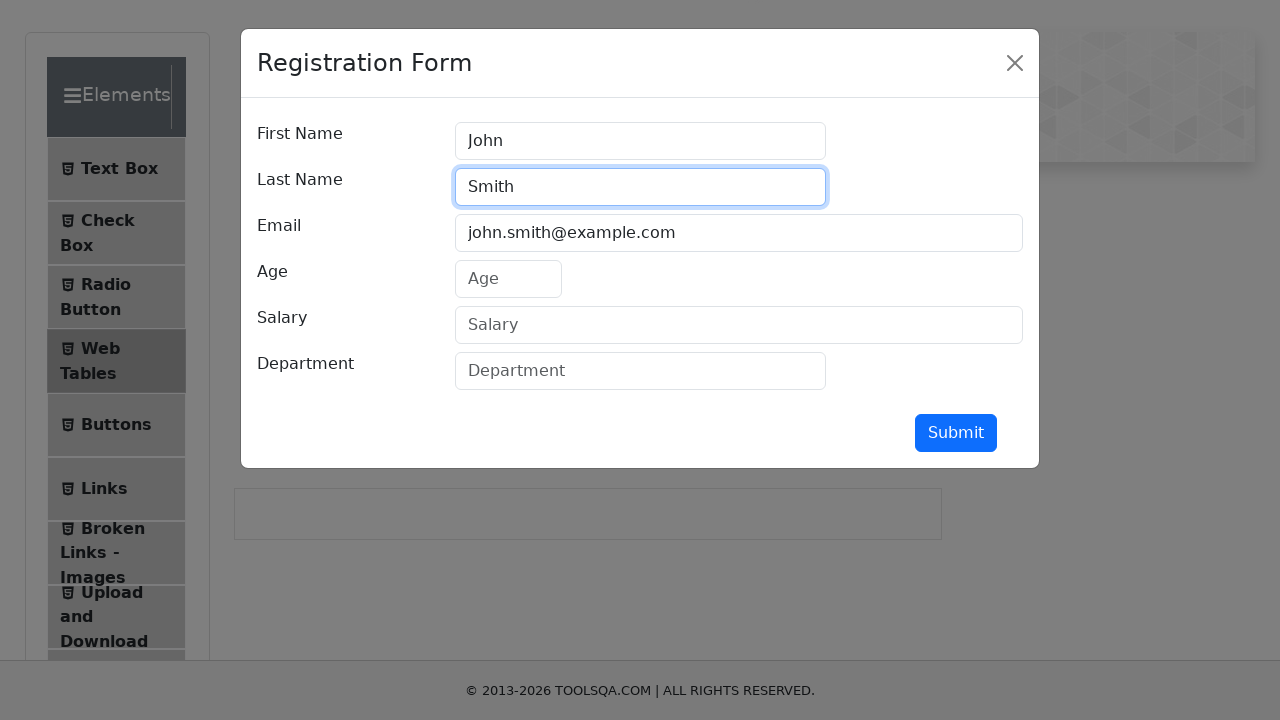

Filled age field with '28' on #age
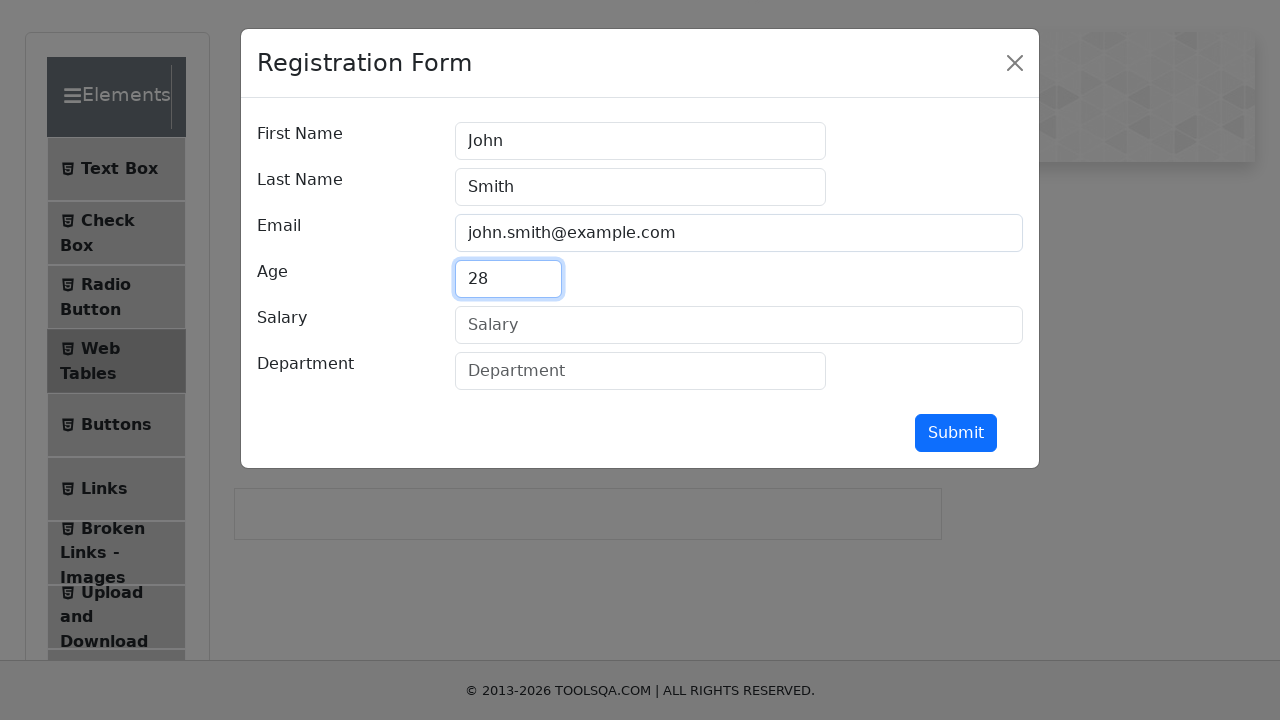

Filled salary field with '85000' on #salary
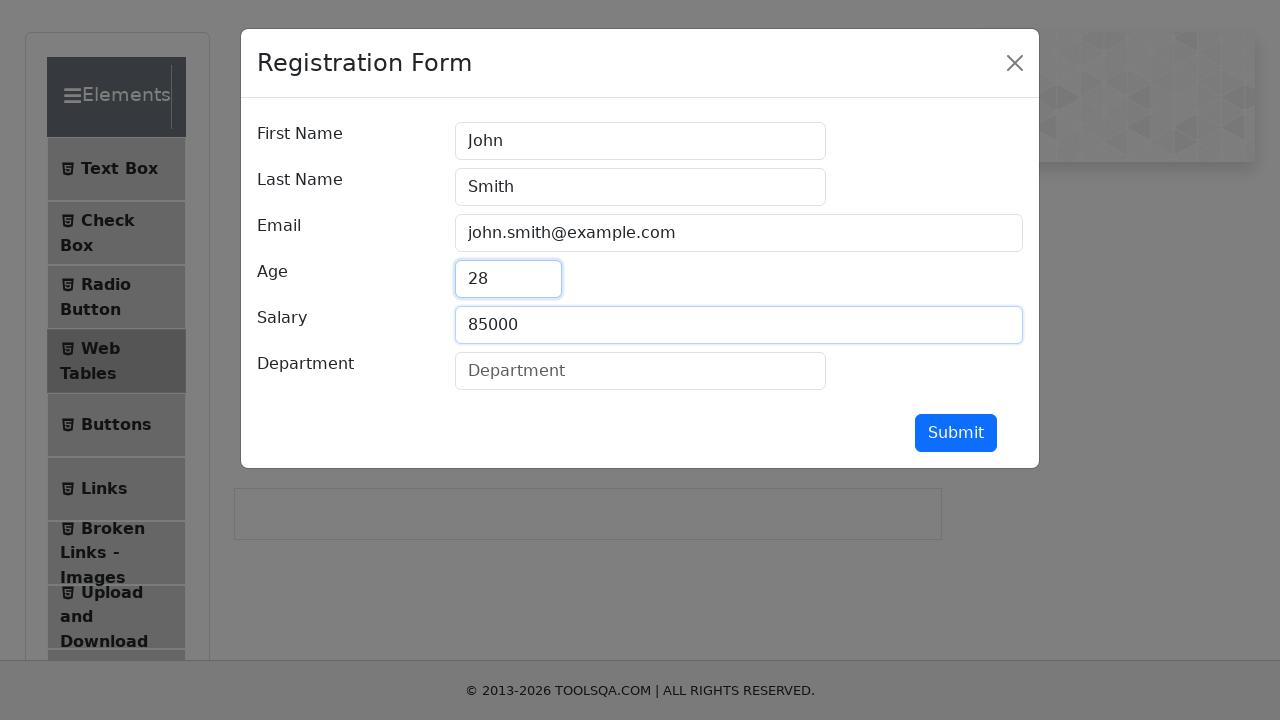

Filled department field with 'Quality Assurance' on #department
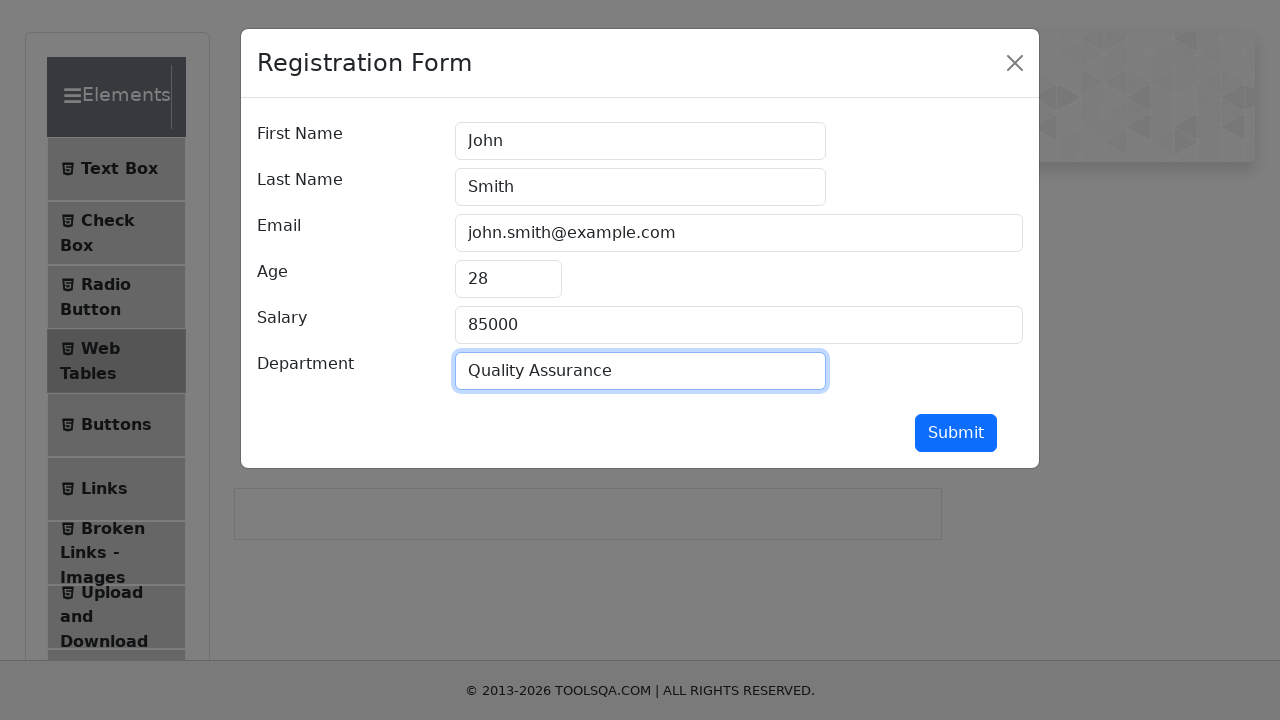

Clicked submit button to submit the form at (956, 433) on #submit
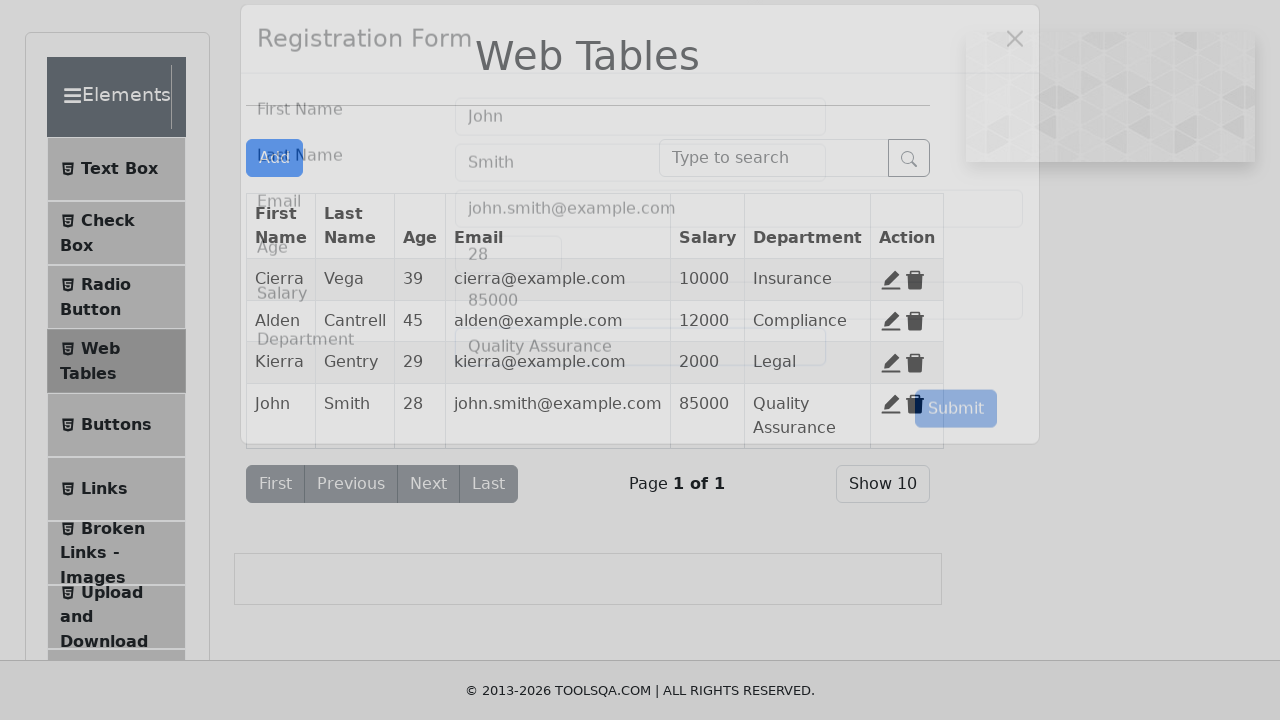

Waited for form to close and table to update
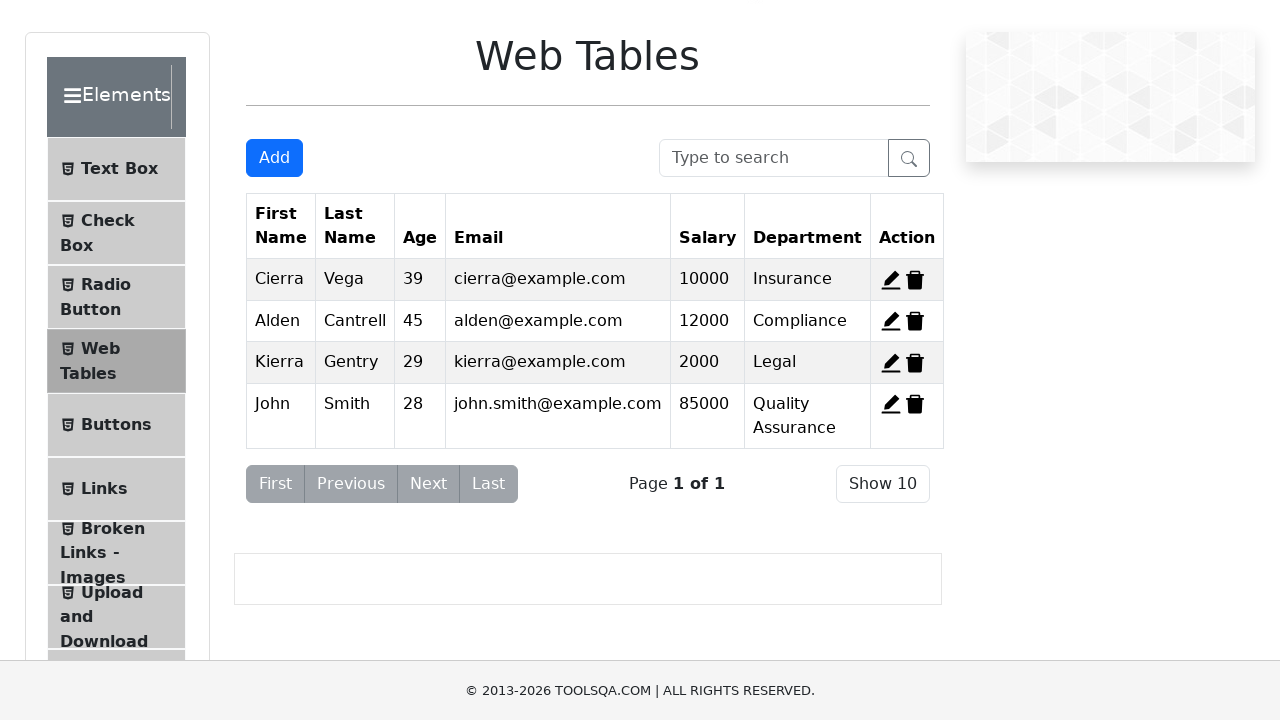

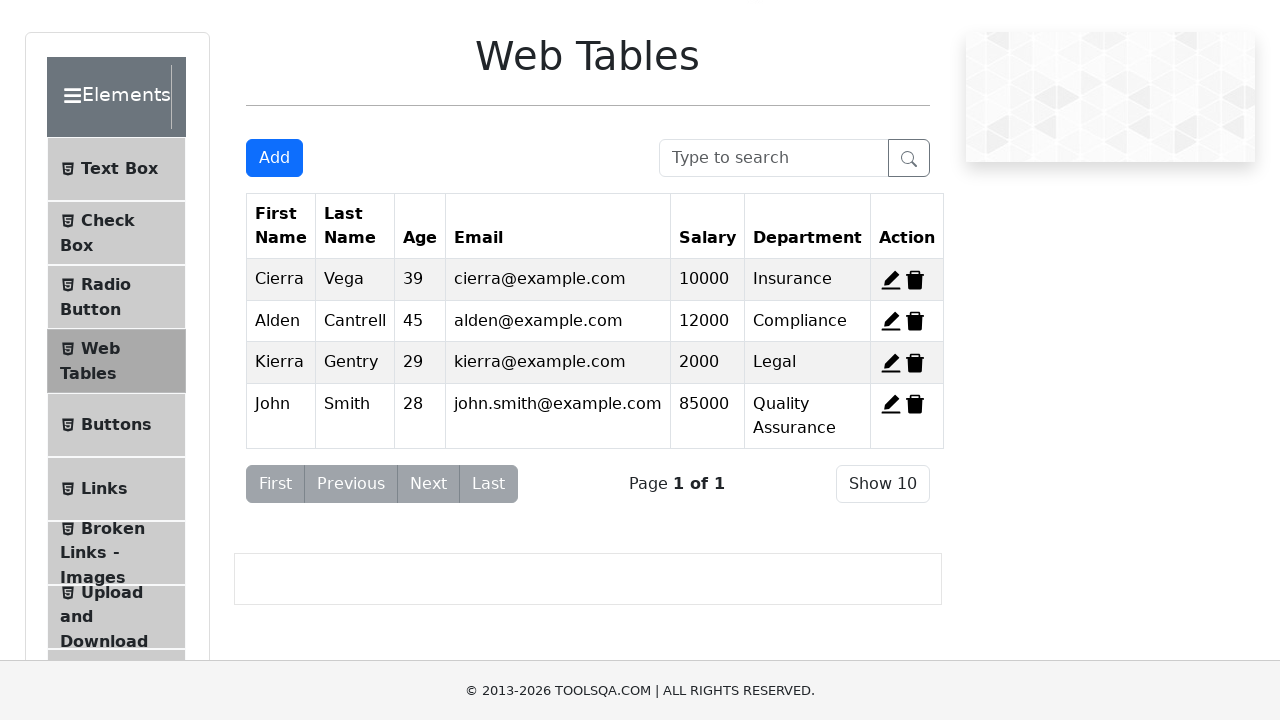